Tests dropdown selection functionality by selecting an option using index from a select element

Starting URL: http://sahitest.com/demo/selectTest.htm

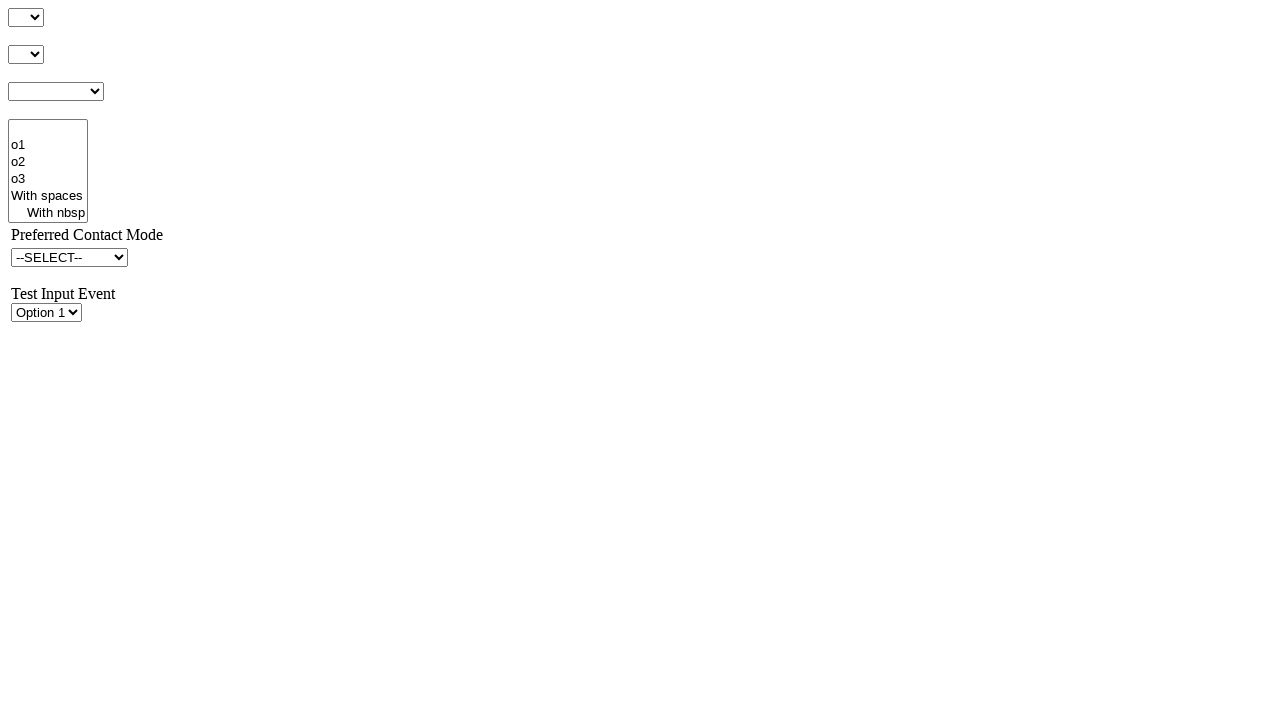

Located dropdown element with id 's1Id'
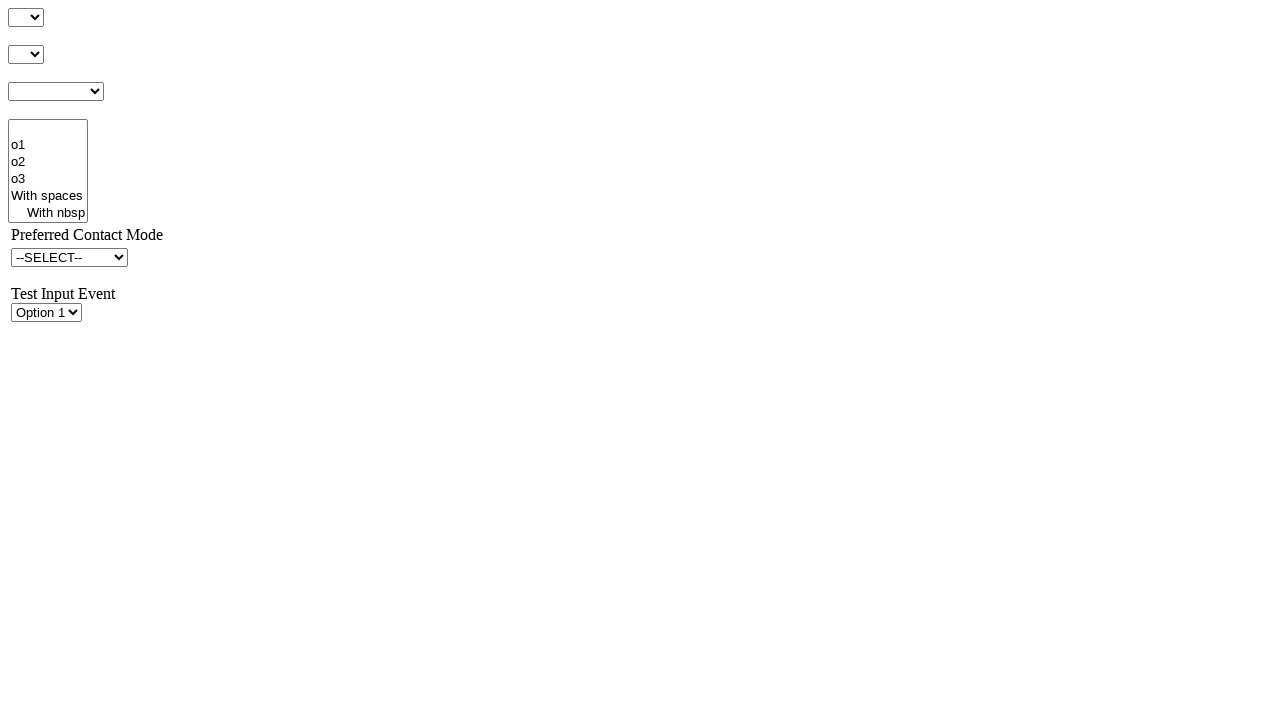

Selected option at index 2 from dropdown on xpath=//*[@id="s1Id"]
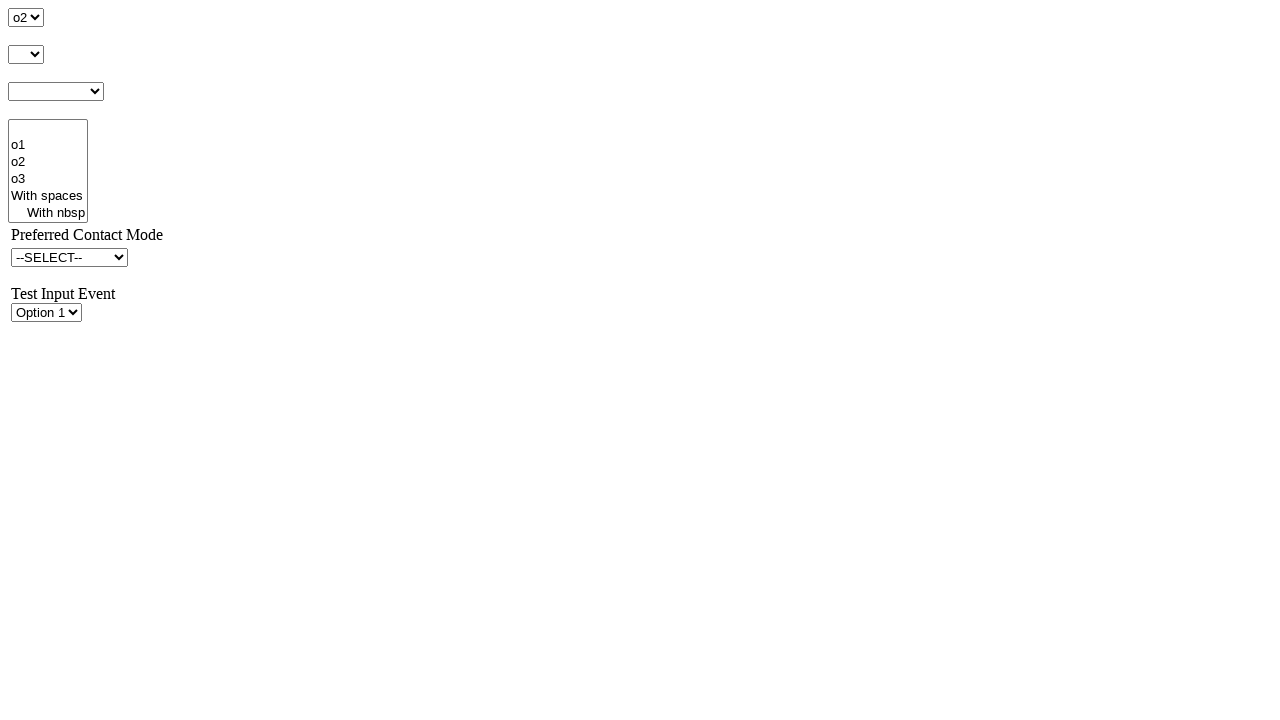

Waited 2 seconds for selection to be visible
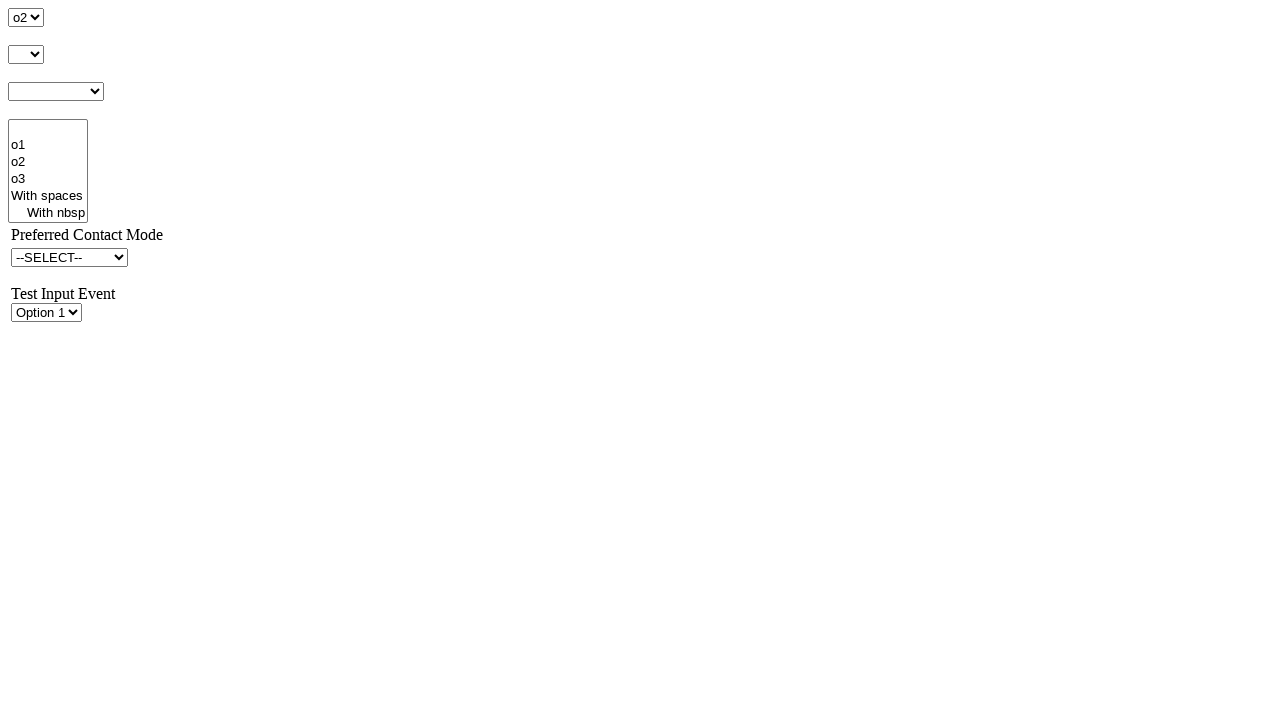

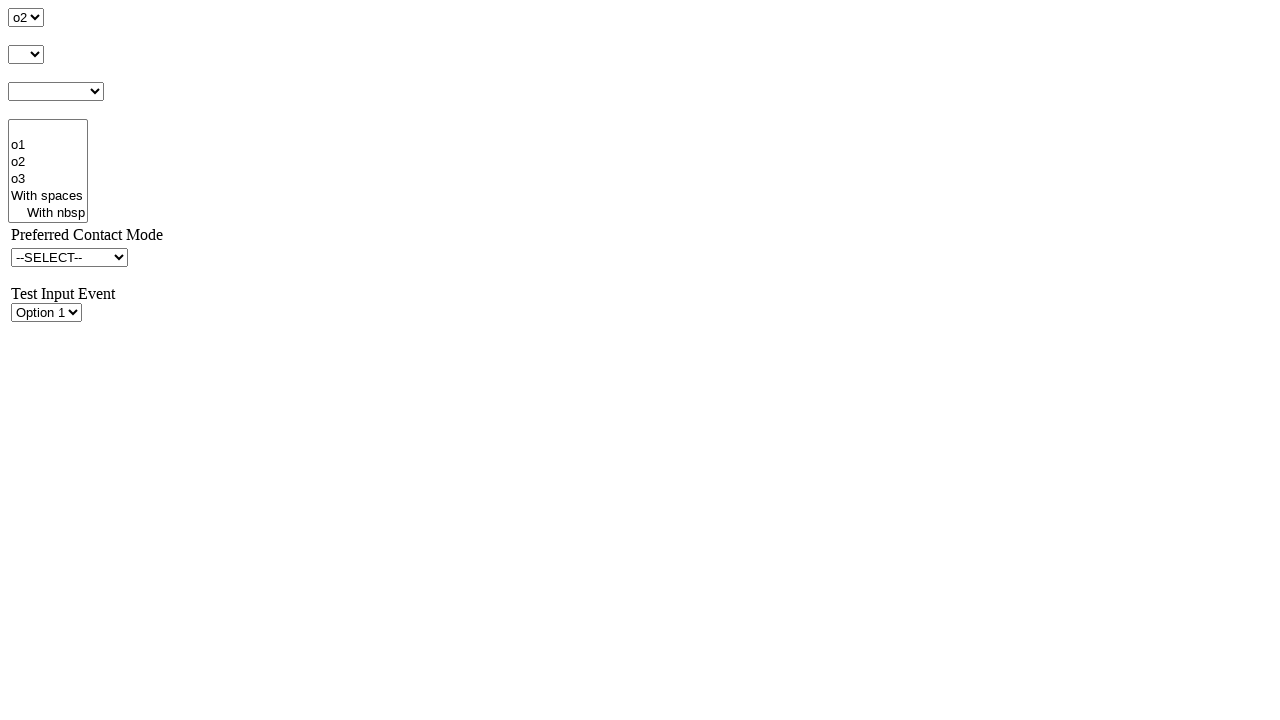